Tests dynamic loading functionality by navigating to the dynamic loading page, clicking on Example 1, starting the loading process, and verifying that "Hello World!" text appears after the dynamic content loads.

Starting URL: https://the-internet.herokuapp.com/dynamic_loading

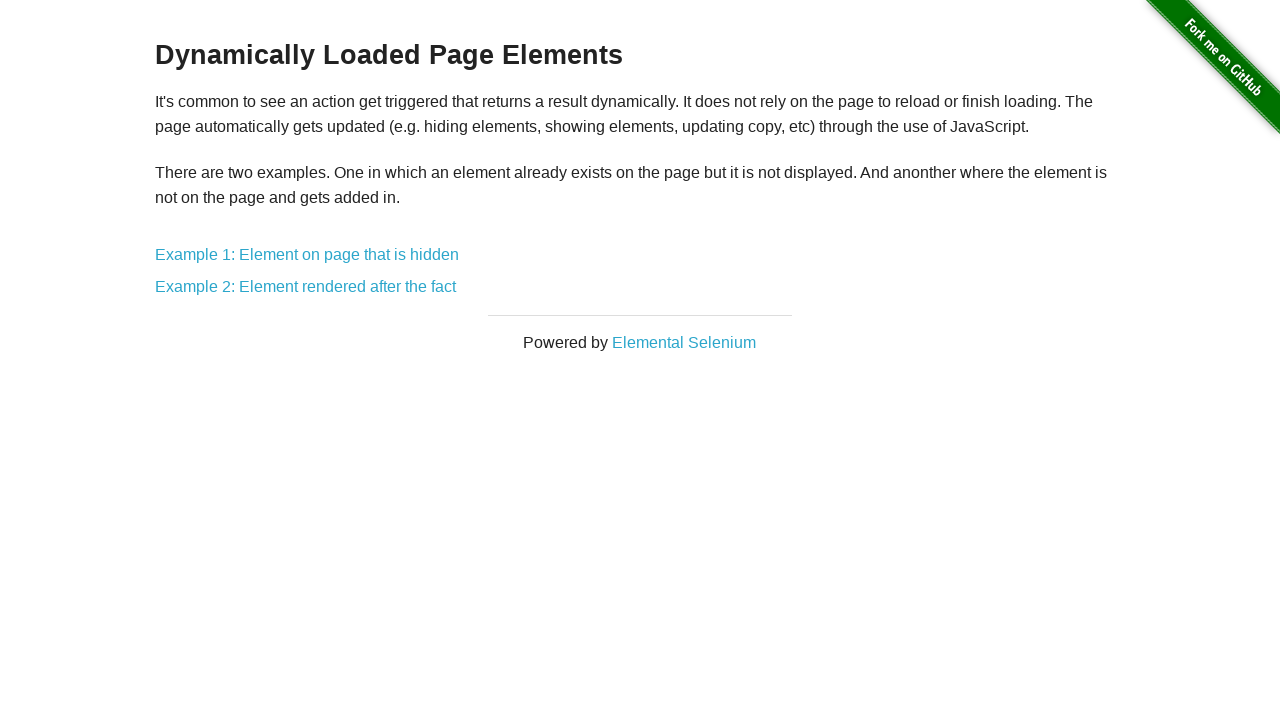

Navigated to dynamic loading page
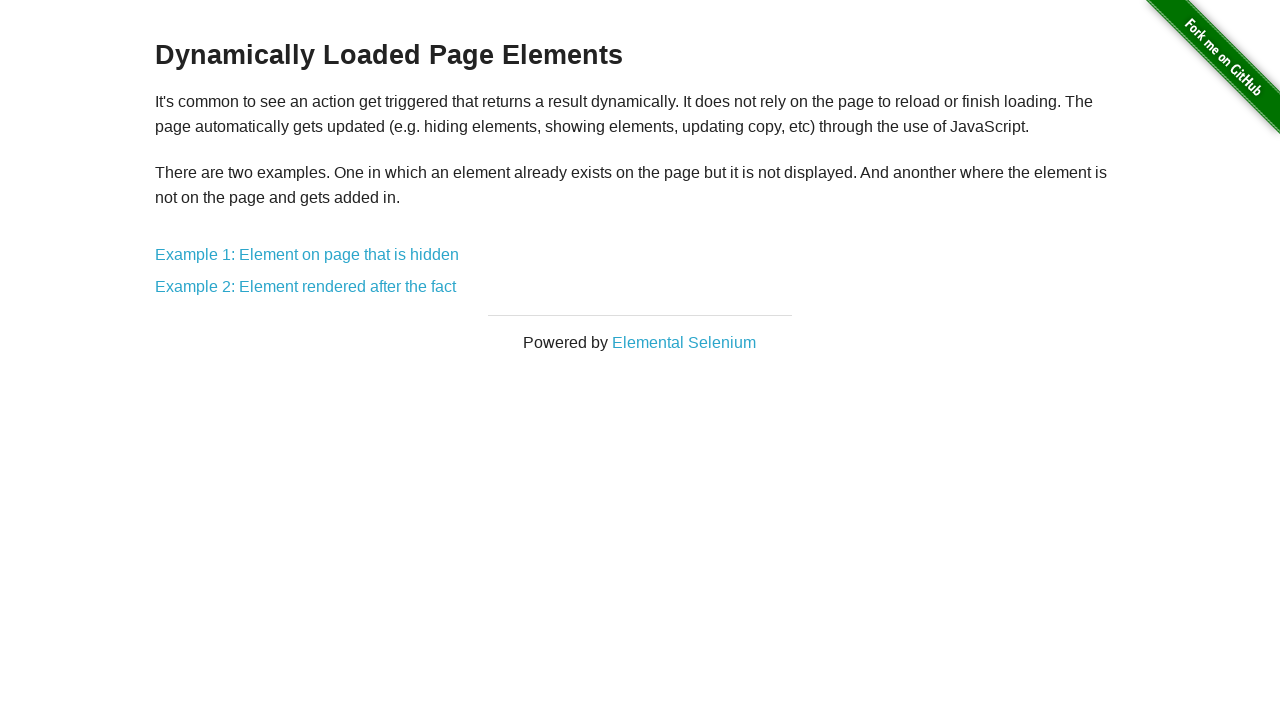

Clicked on Example 1 link at (307, 255) on text=Example 1
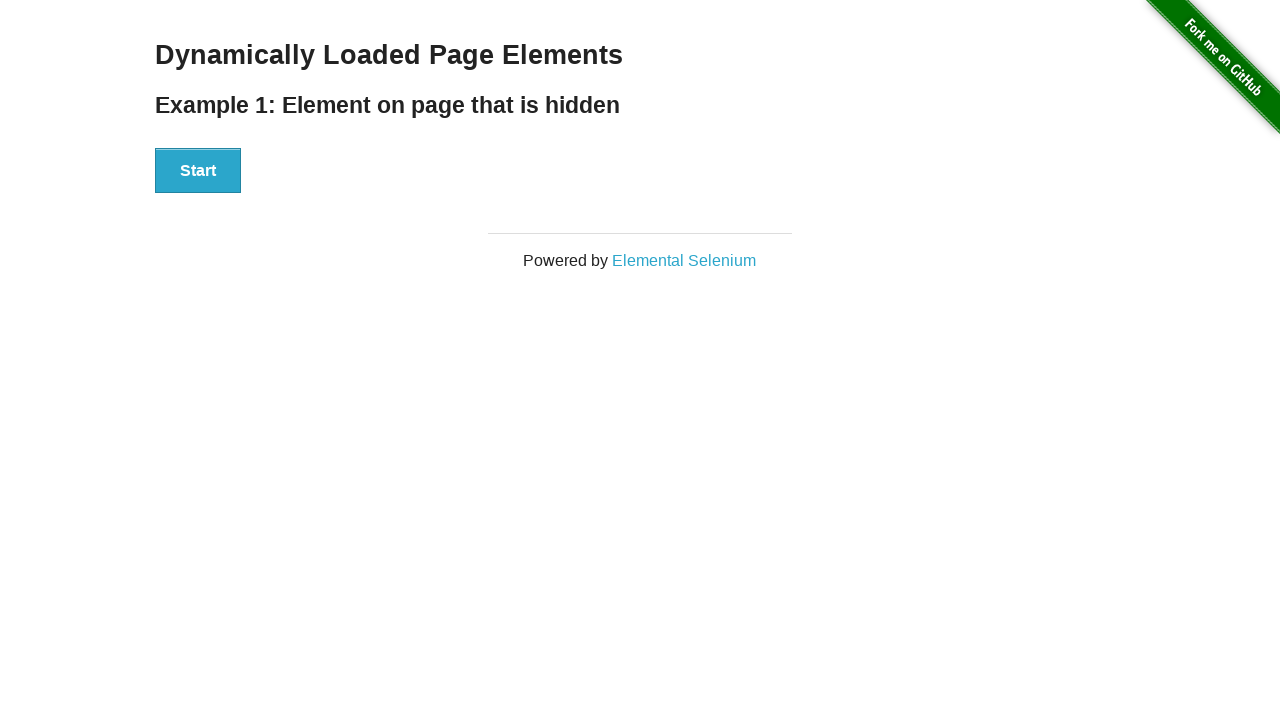

Start button selector appeared
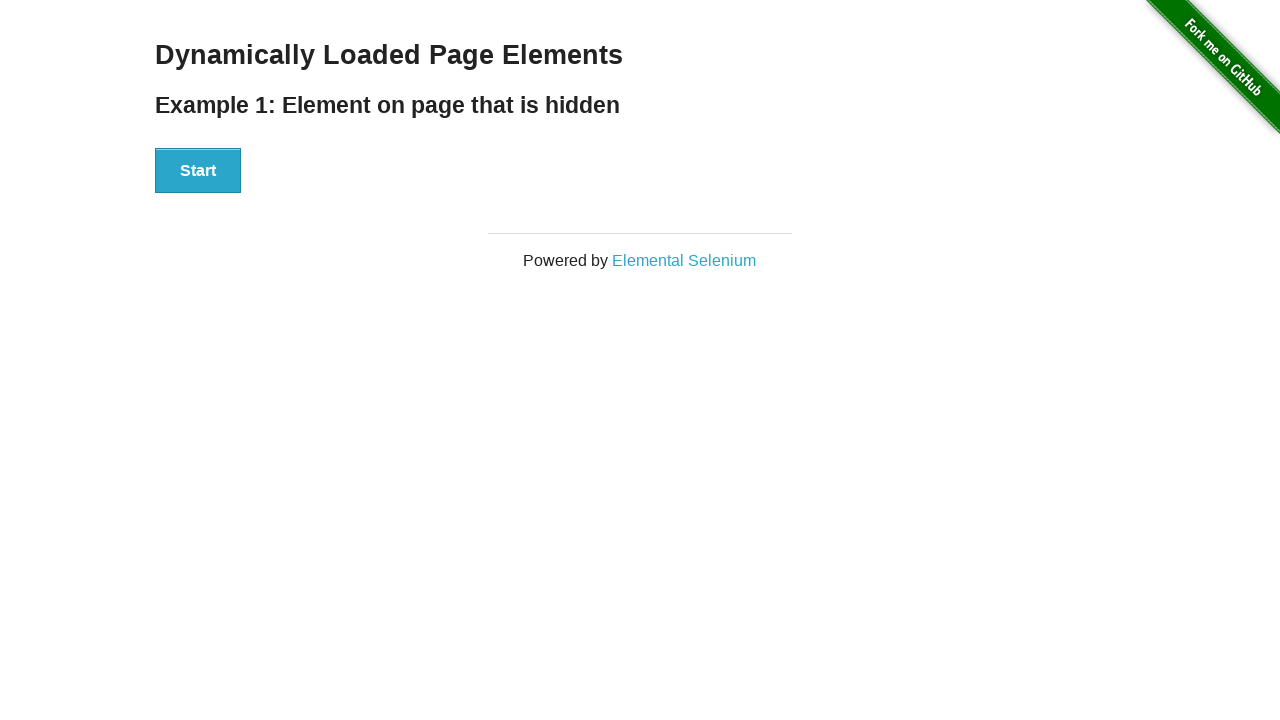

Clicked Start button to begin dynamic loading at (198, 171) on #start button
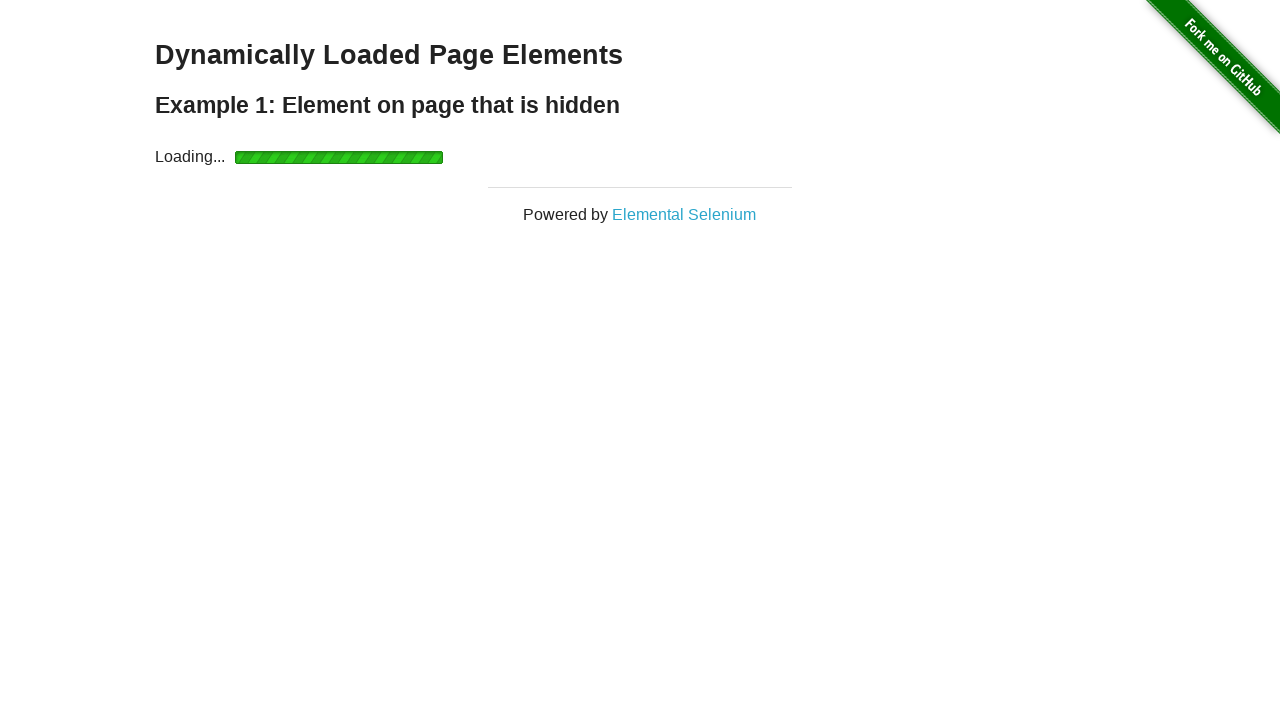

Dynamic content loaded - 'Hello World!' element became visible
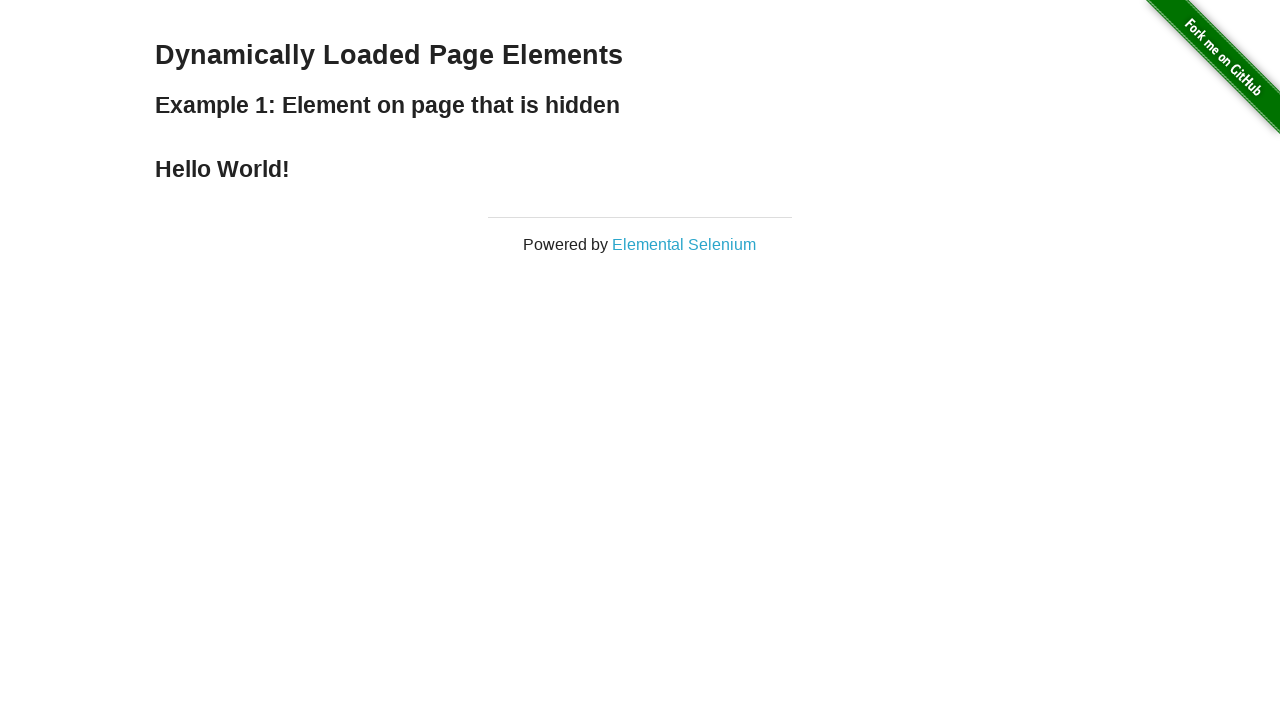

Located the 'Hello World!' element
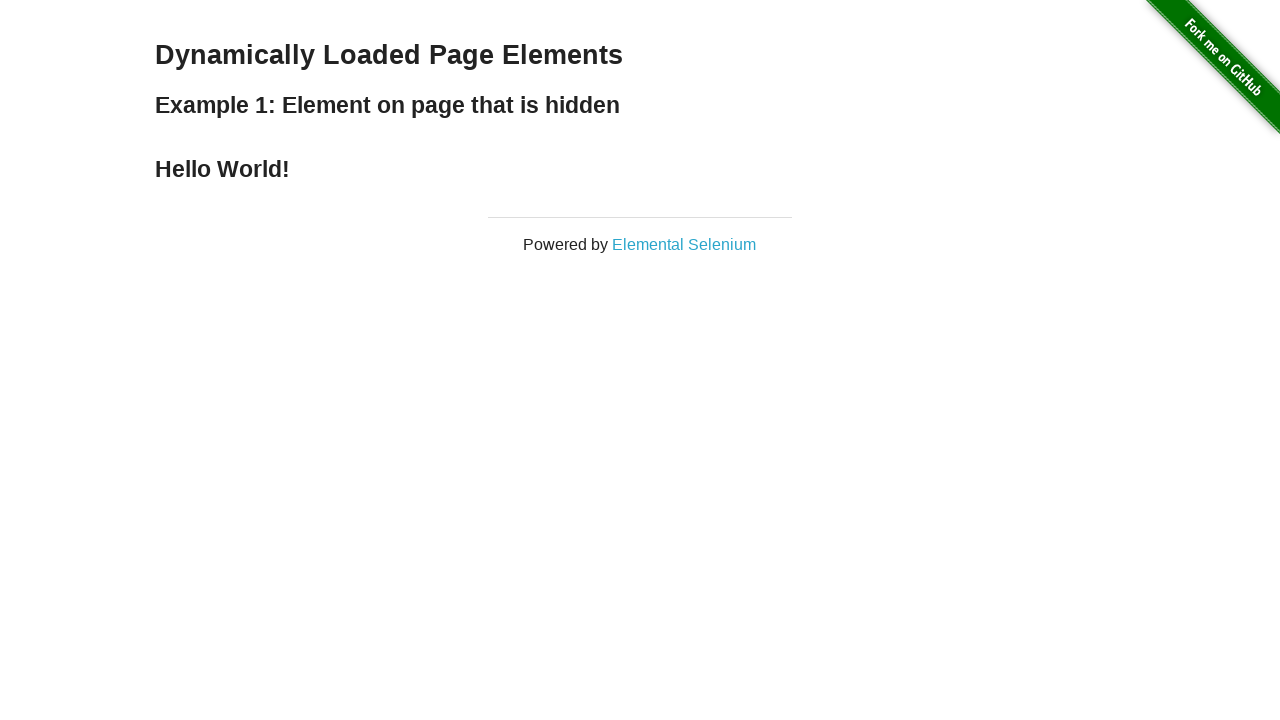

Verified that element contains 'Hello World!' text
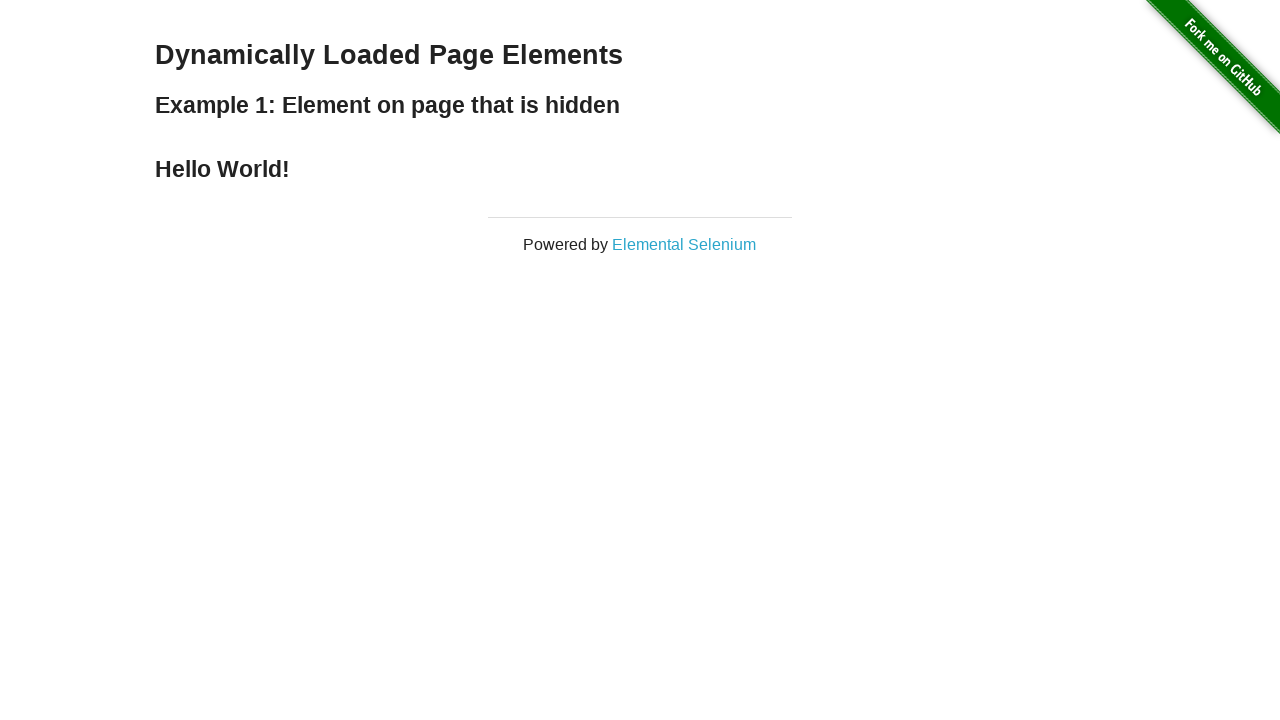

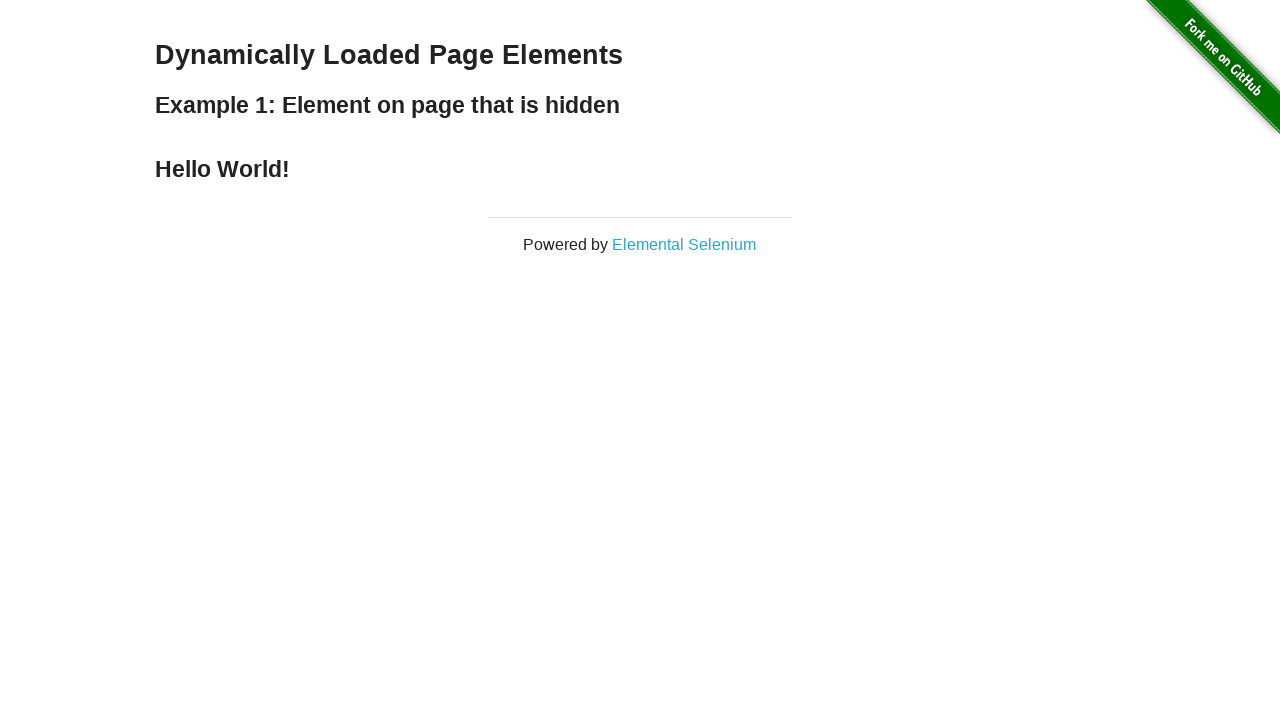